Tests that sale product price in catalog matches the price displayed in the shopping cart

Starting URL: http://intershop5.skillbox.ru/

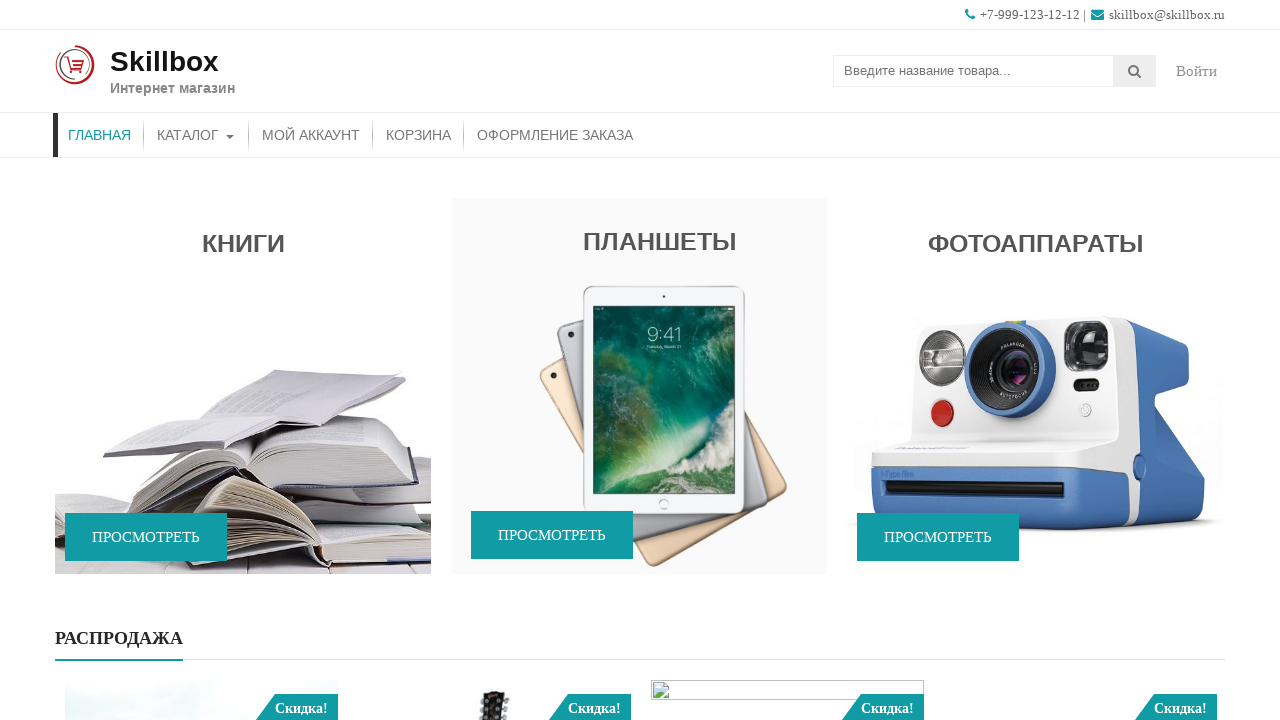

Clicked on Catalog menu item at (196, 135) on xpath=//*[@id='menu-primary-menu']//a[contains(text(), 'Каталог')]
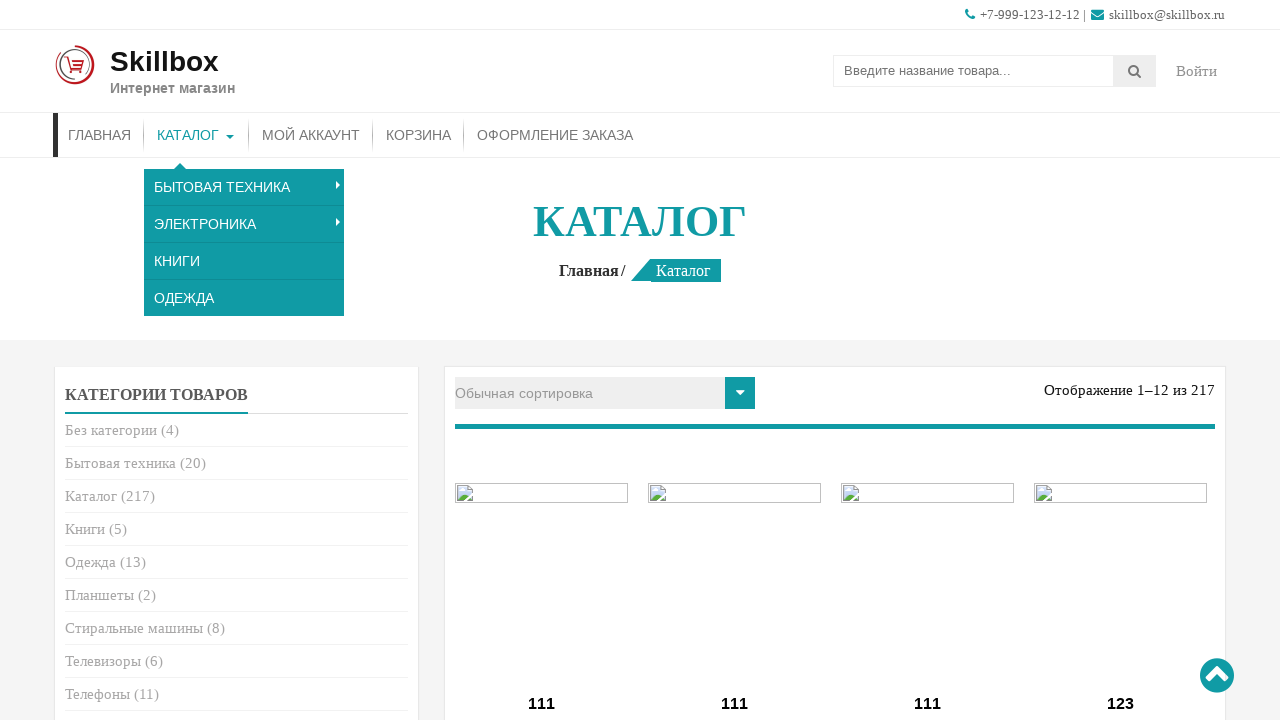

Clicked on Refrigerators category at (112, 360) on xpath=//*[@id='woocommerce_product_categories-2']//*[contains(text(), 'Холодил')
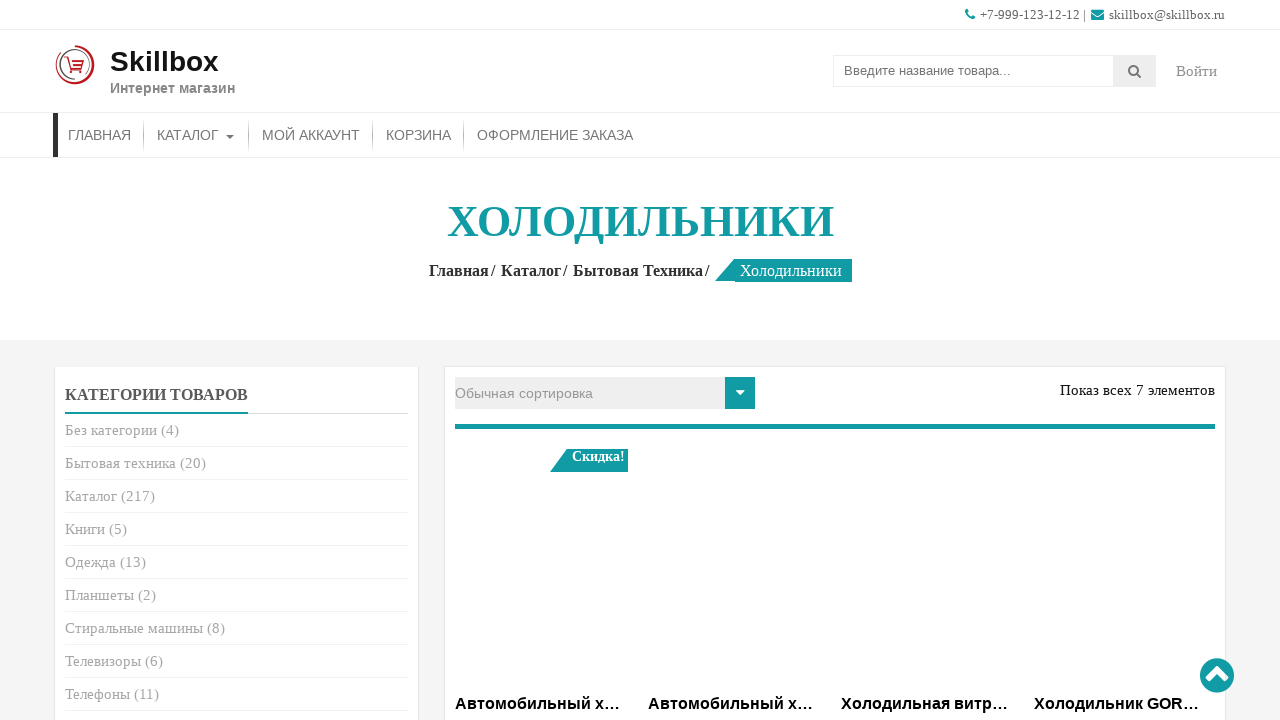

Added first sale product to basket at (542, 361) on (//*[@id='primary']//span[@class='onsale']/ancestor::li//a[contains(text(), 'В к
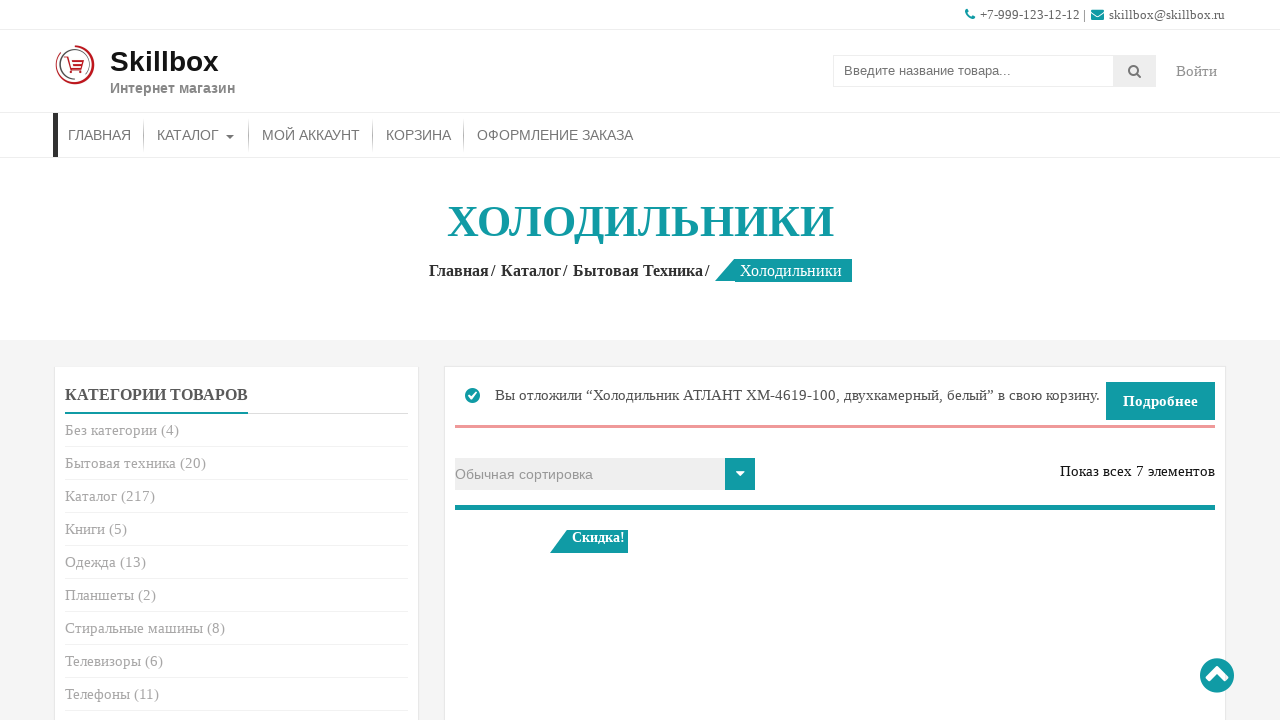

Clicked on cart details link at (1160, 401) on xpath=//a[contains(text(), 'Подробнее')]
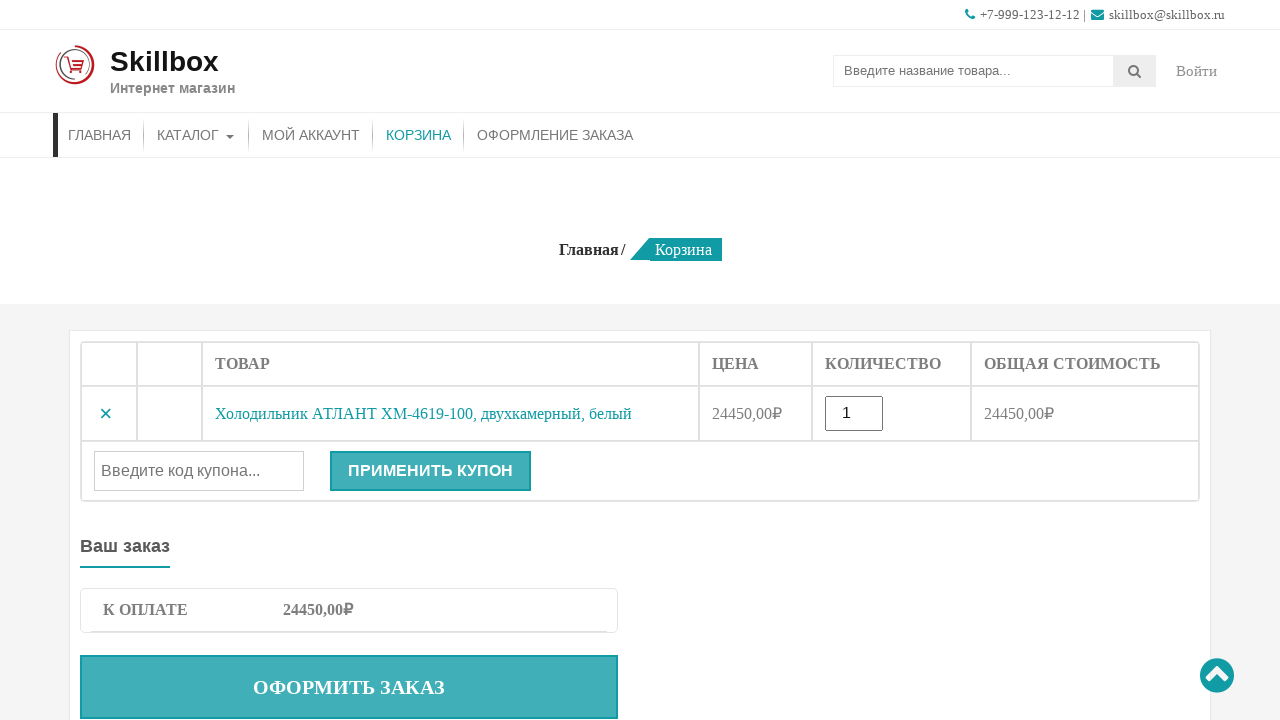

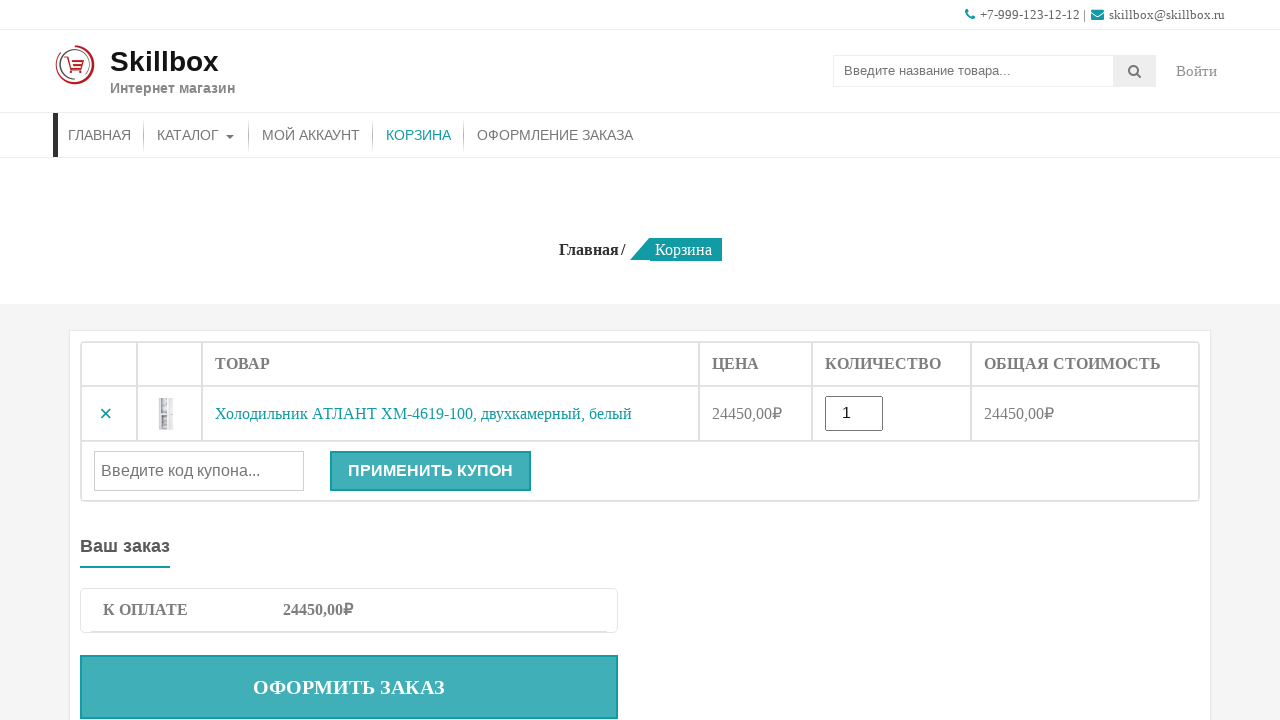